Tests an Angular practice page by filling a name field, navigating to the shop section, and scrolling to a specific button element

Starting URL: https://rahulshettyacademy.com/angularpractice/

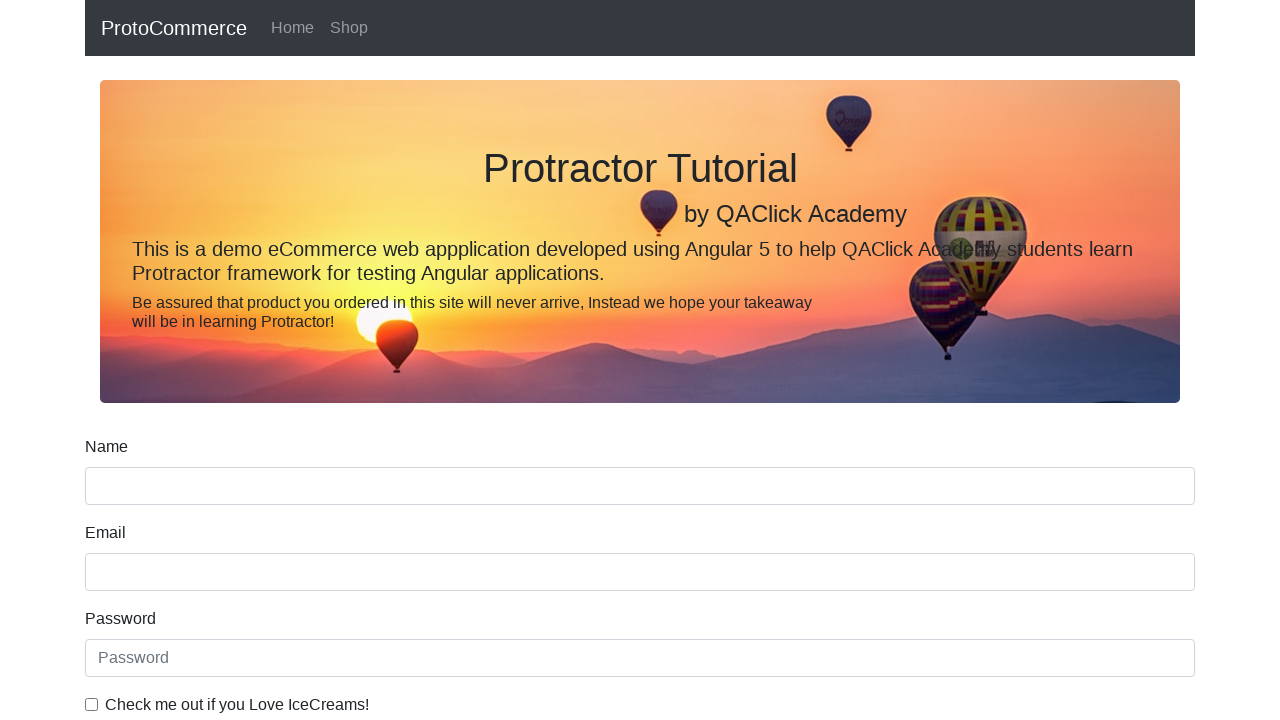

Filled name field with 'hello' on input[name='name']
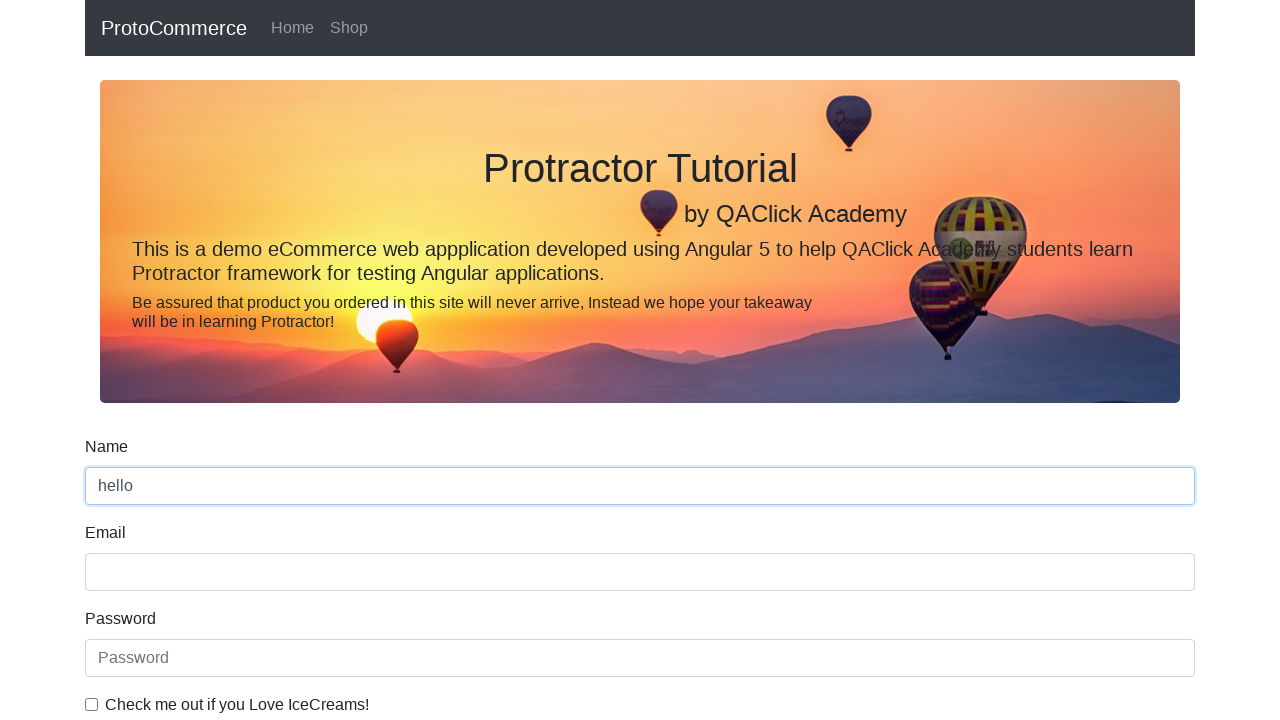

Clicked on Shop navigation link at (349, 28) on a[href*='shop']
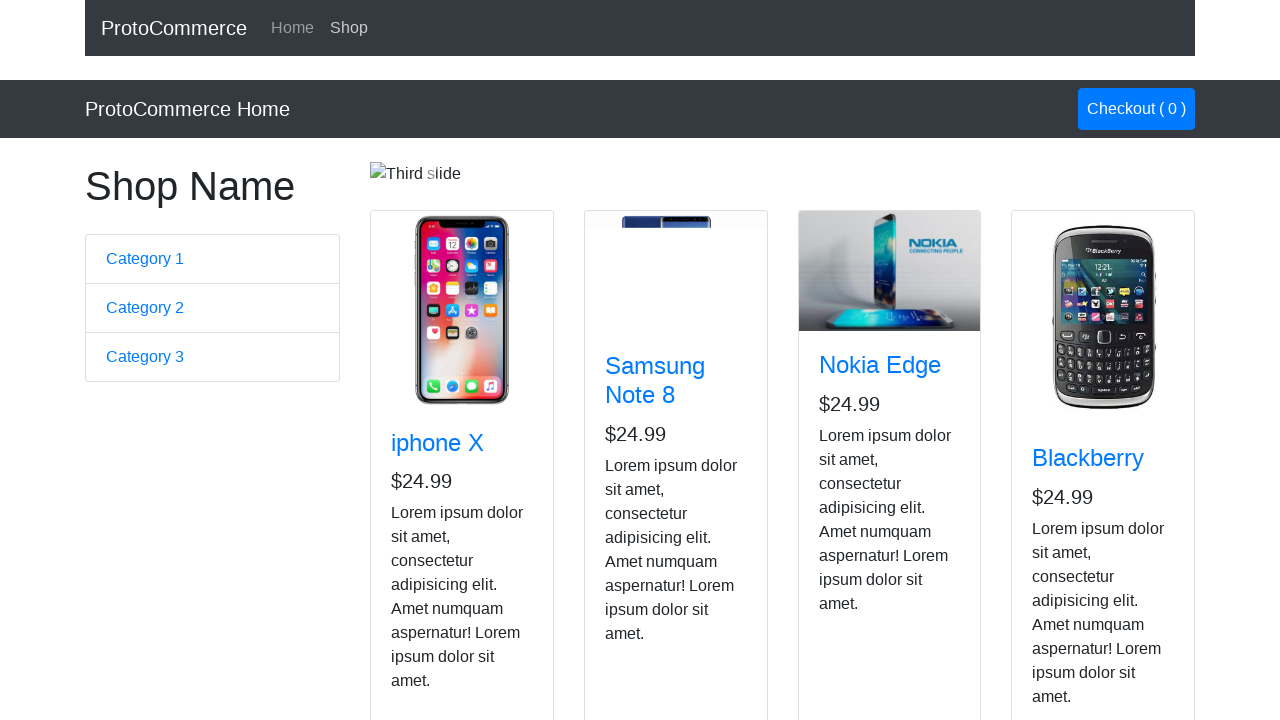

Shop page loaded (network idle)
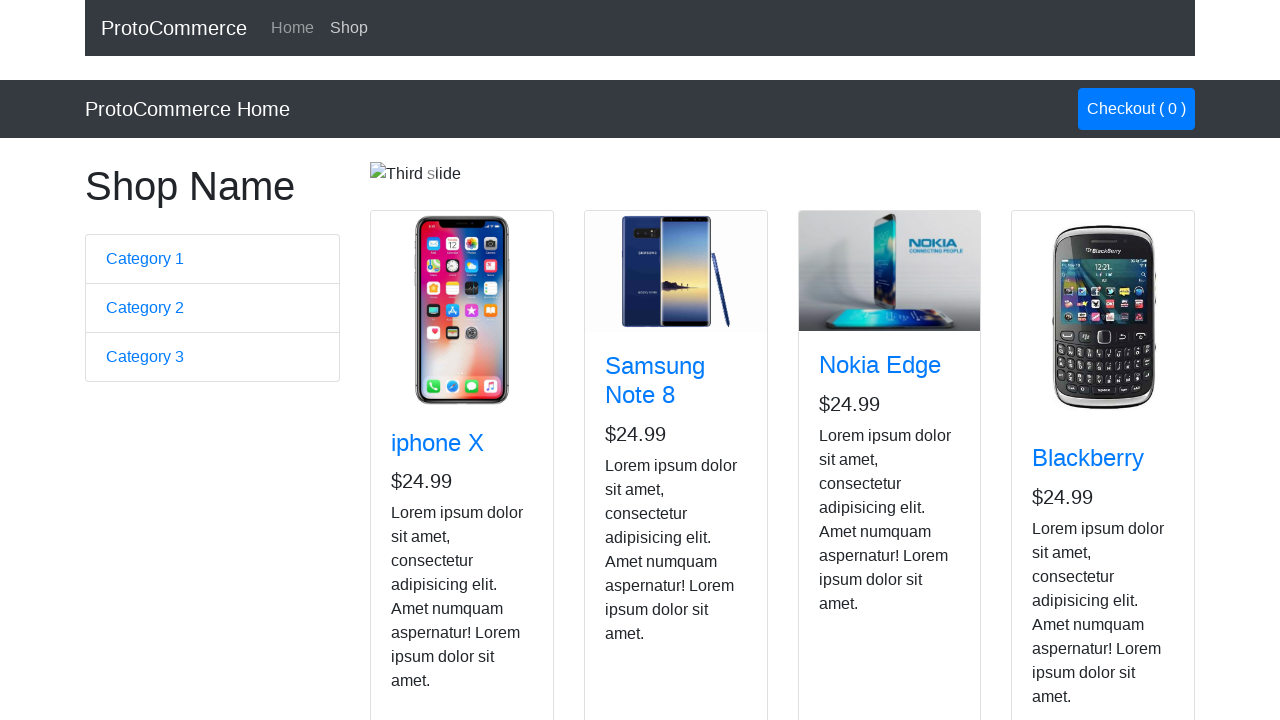

Scrolled down 5 pixels
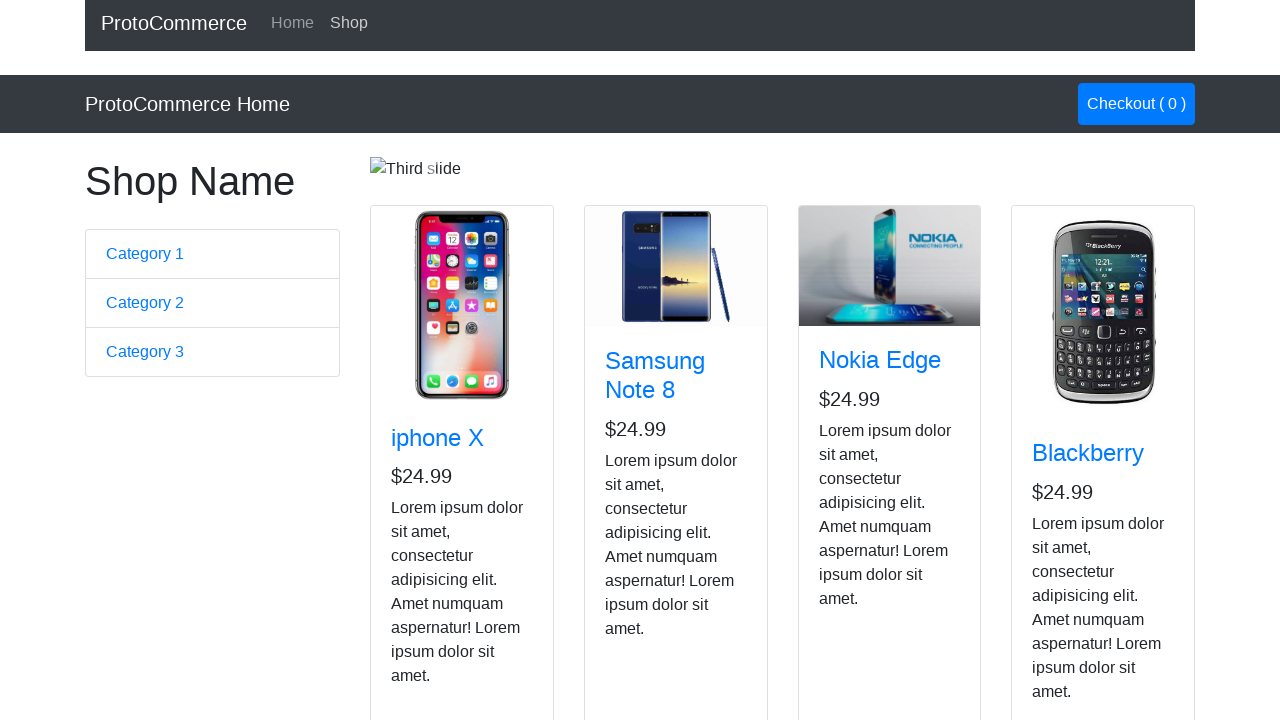

Located the 4th 'Add' button (btn-info class)
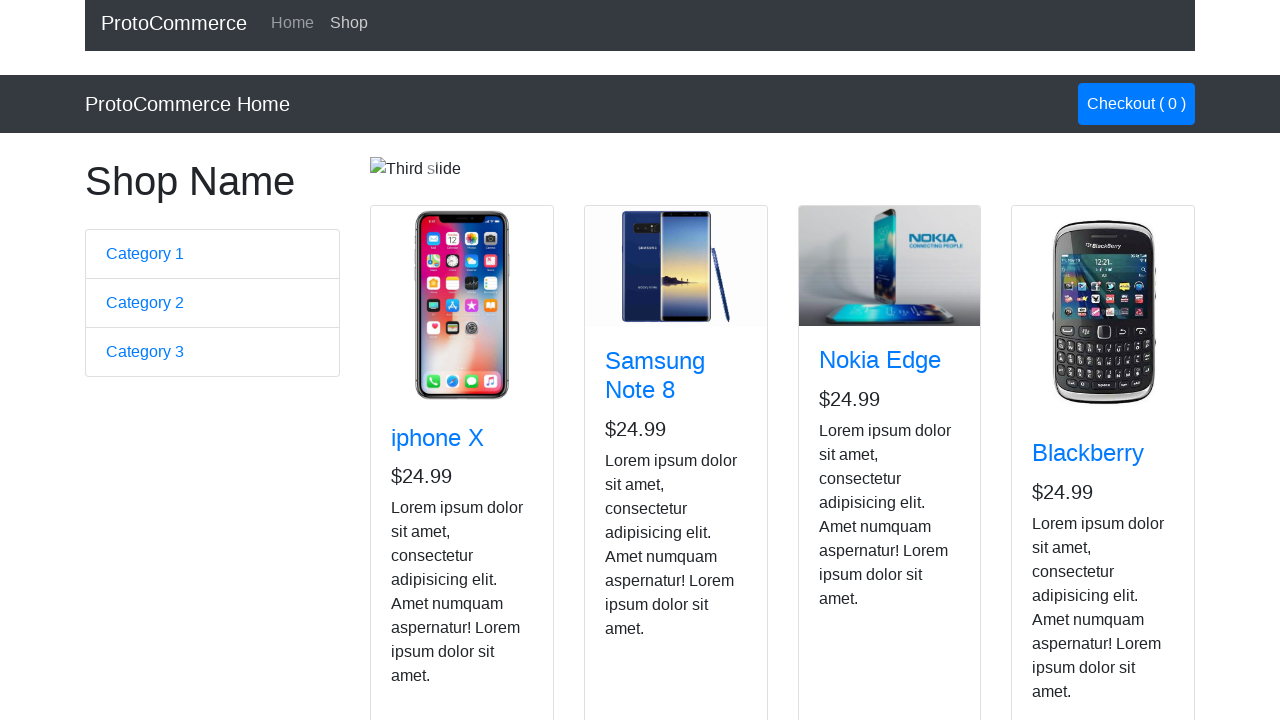

Scrolled to the 4th 'Add' button
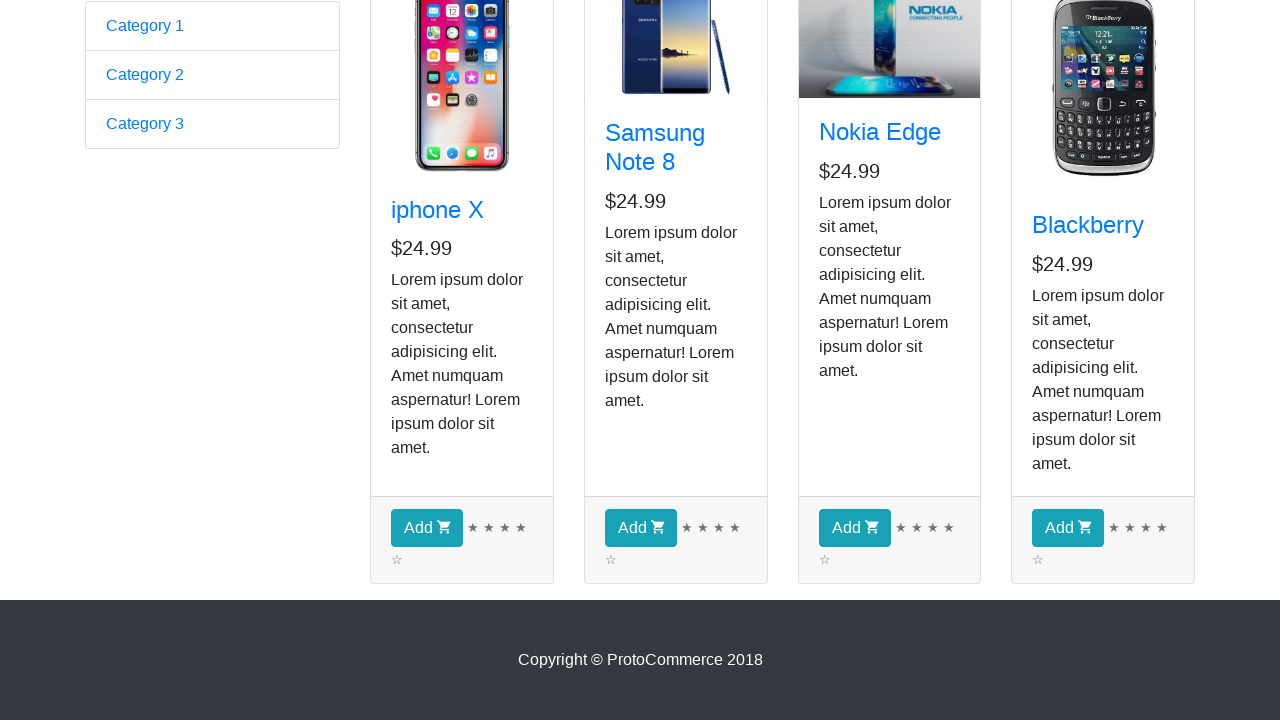

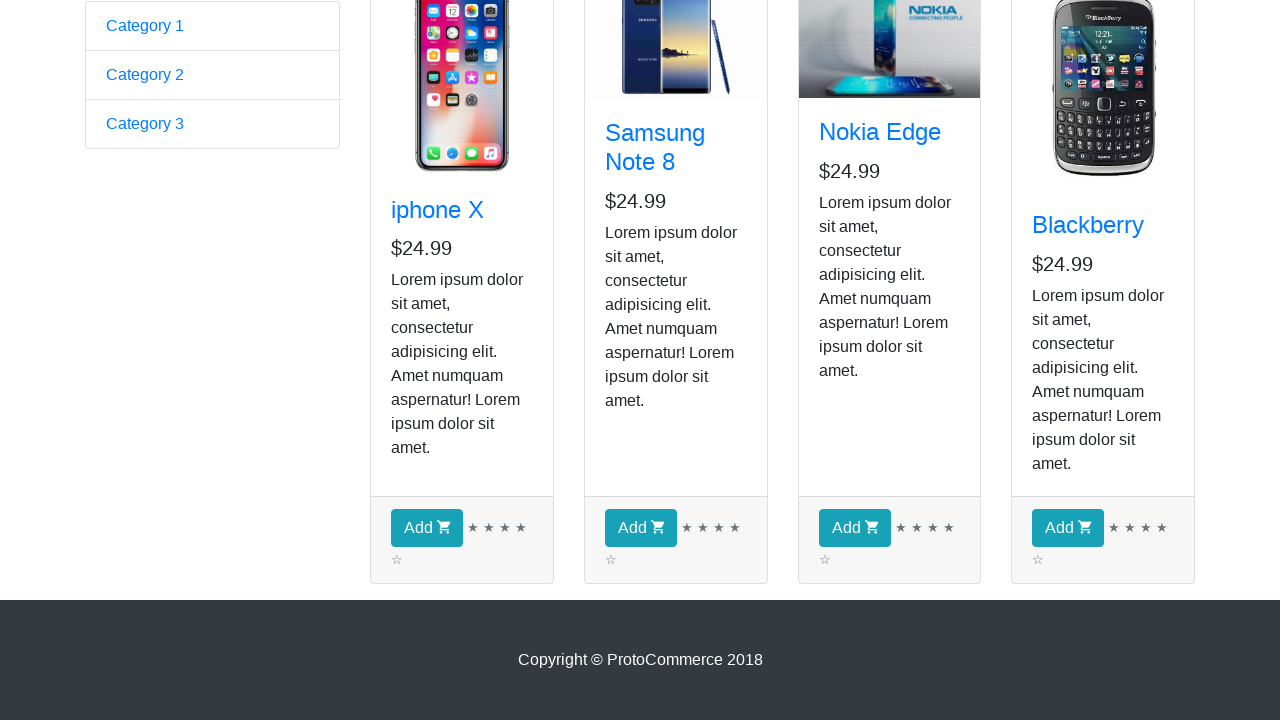